Tests toggling a todo item between completed and active states

Starting URL: https://todomvc.com/examples/react/dist/

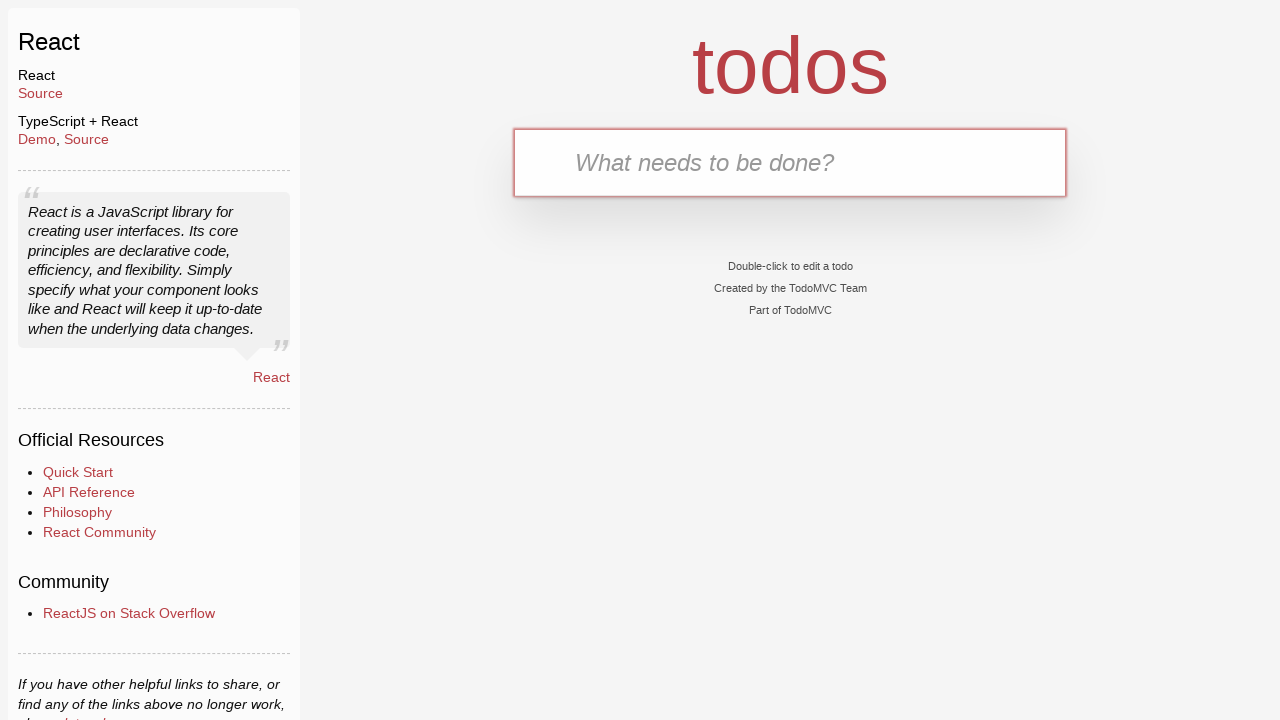

Waited for new todo input field to load
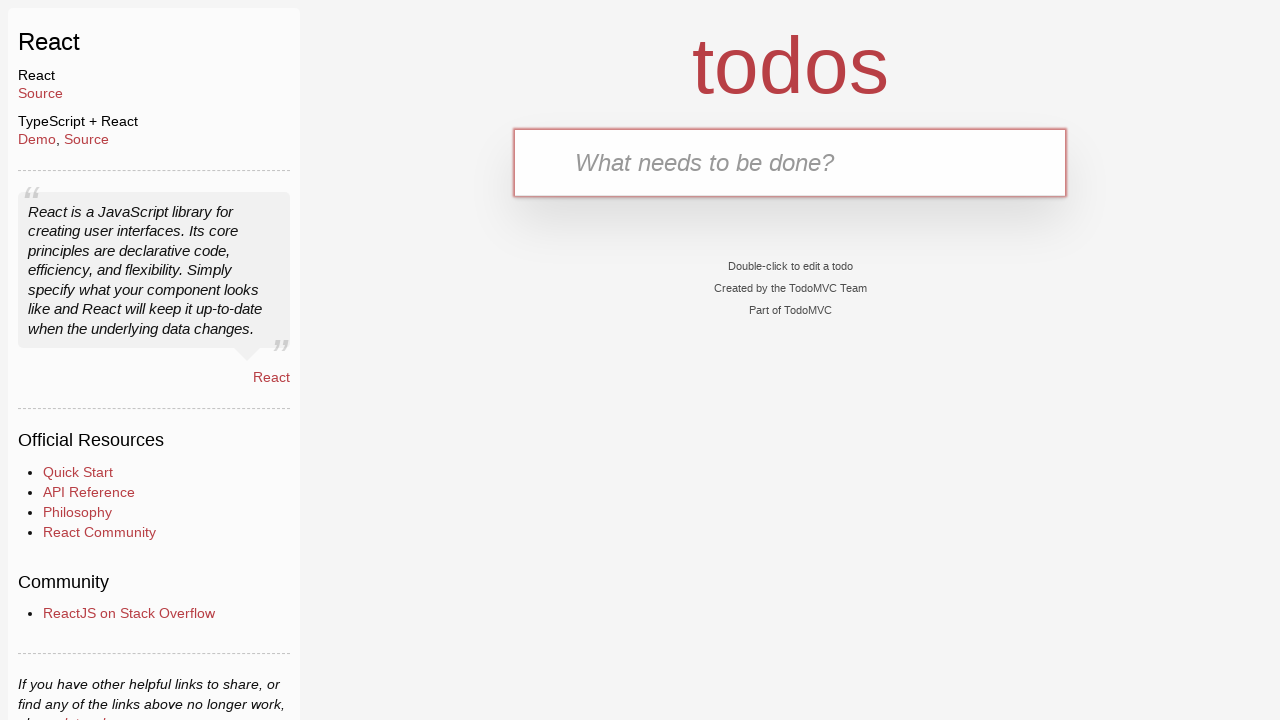

Filled new todo input with 'aaa' on input.new-todo
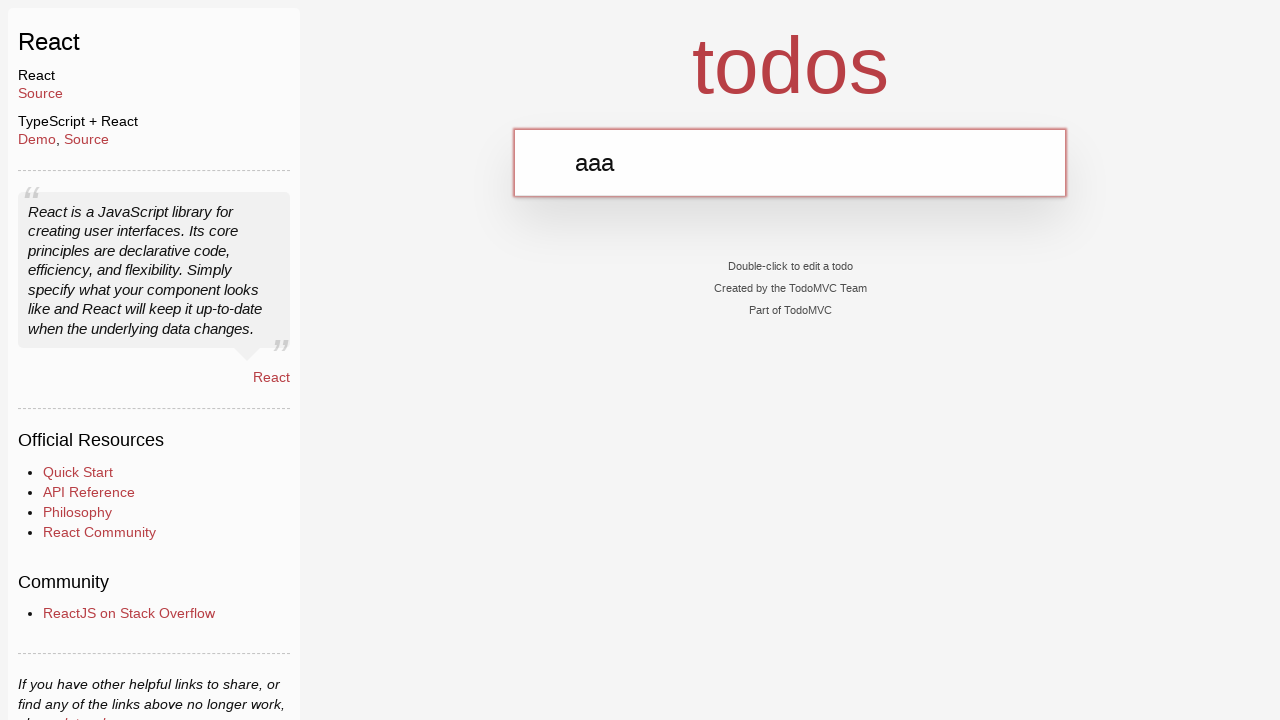

Pressed Enter to create todo item on input.new-todo
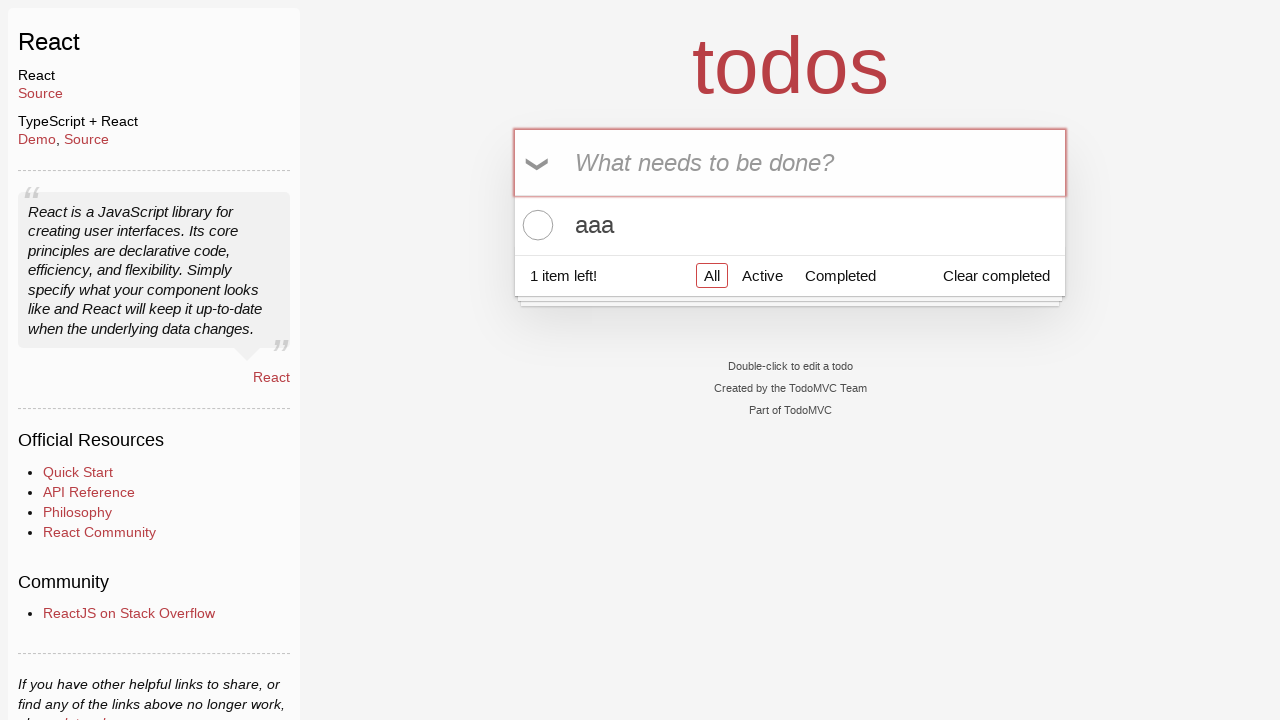

Waited for todo counter to appear
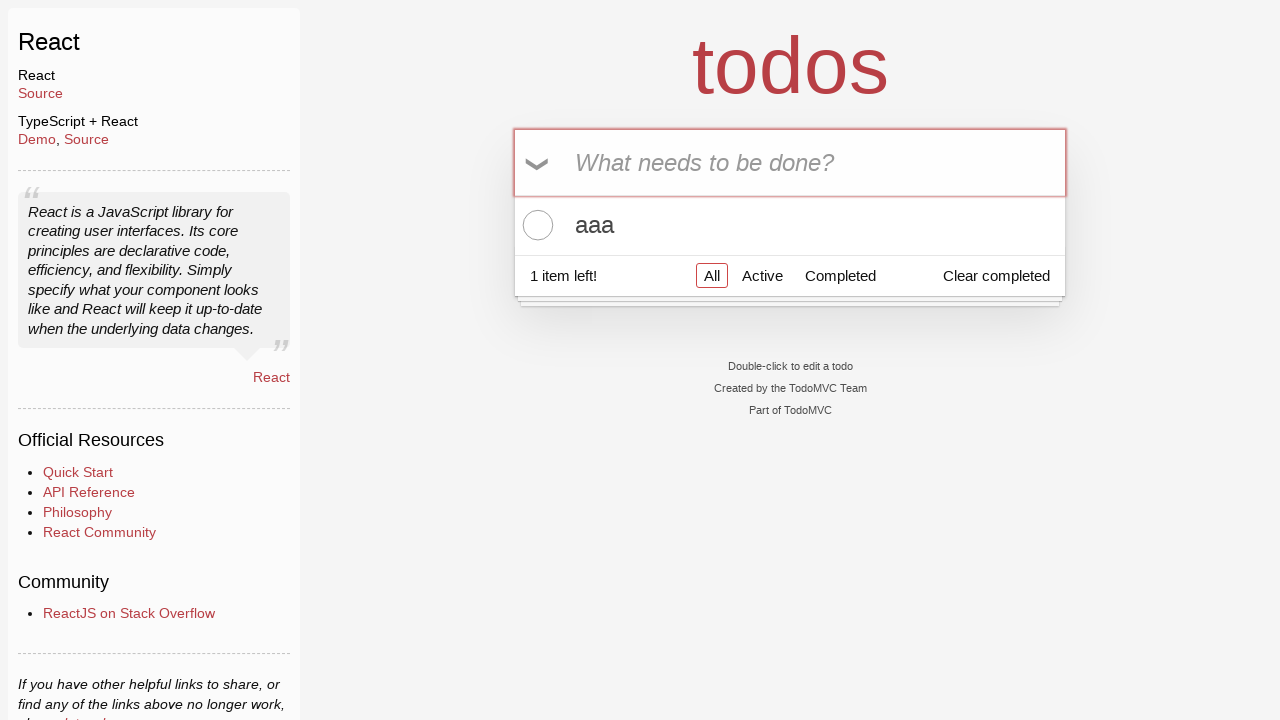

Verified todo counter shows '1 item left!'
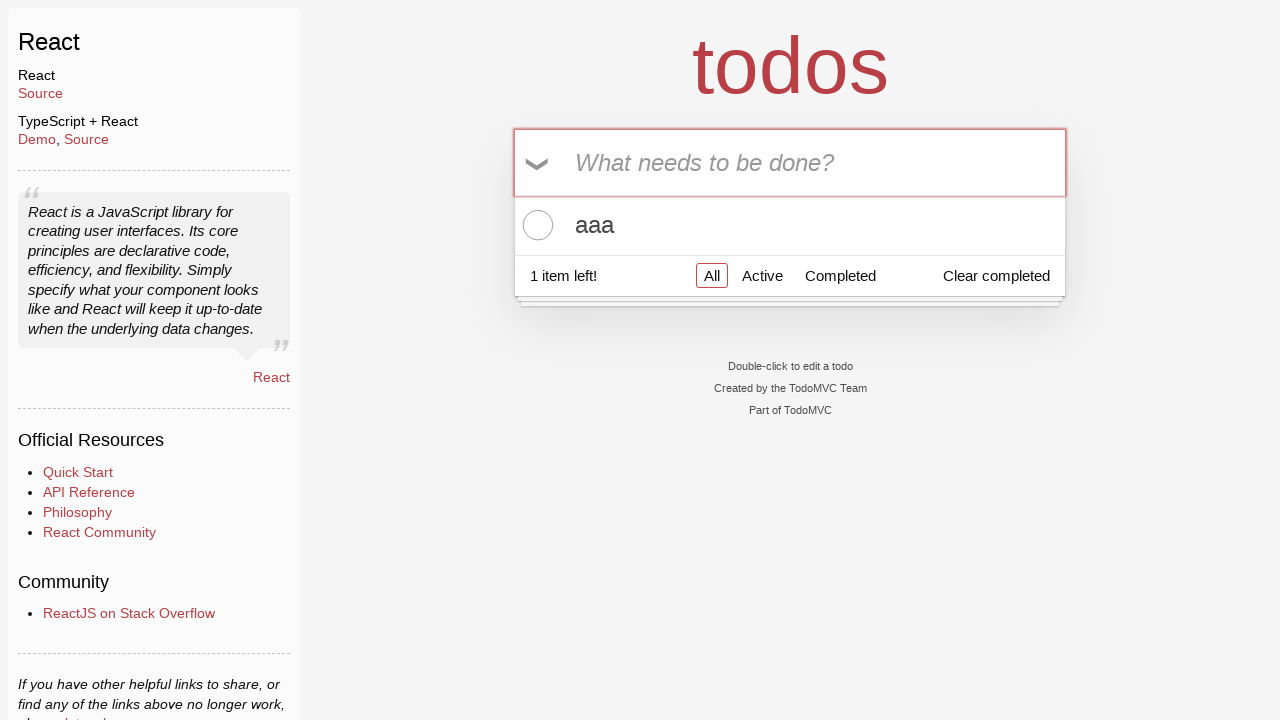

Clicked toggle checkbox to mark todo as completed at (535, 225) on xpath=//label[contains(text(), 'aaa')]/../input[@class='toggle']
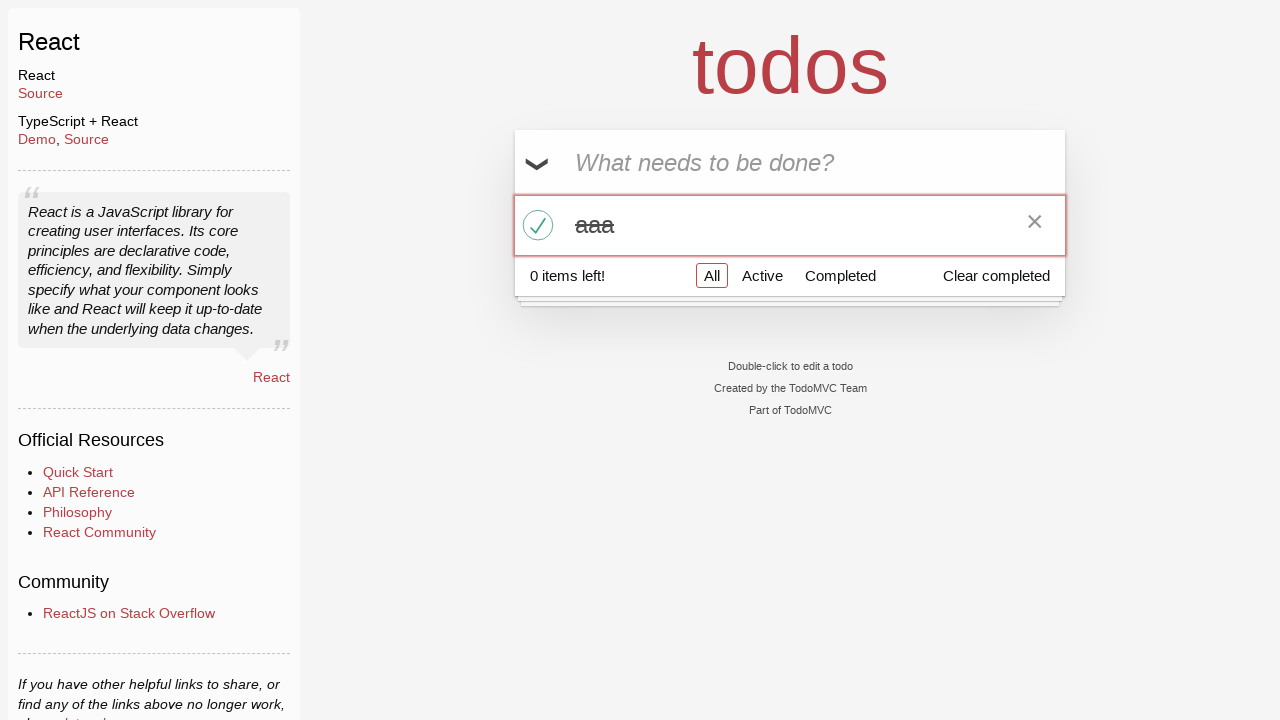

Verified todo counter shows '0 items left!' after marking as completed
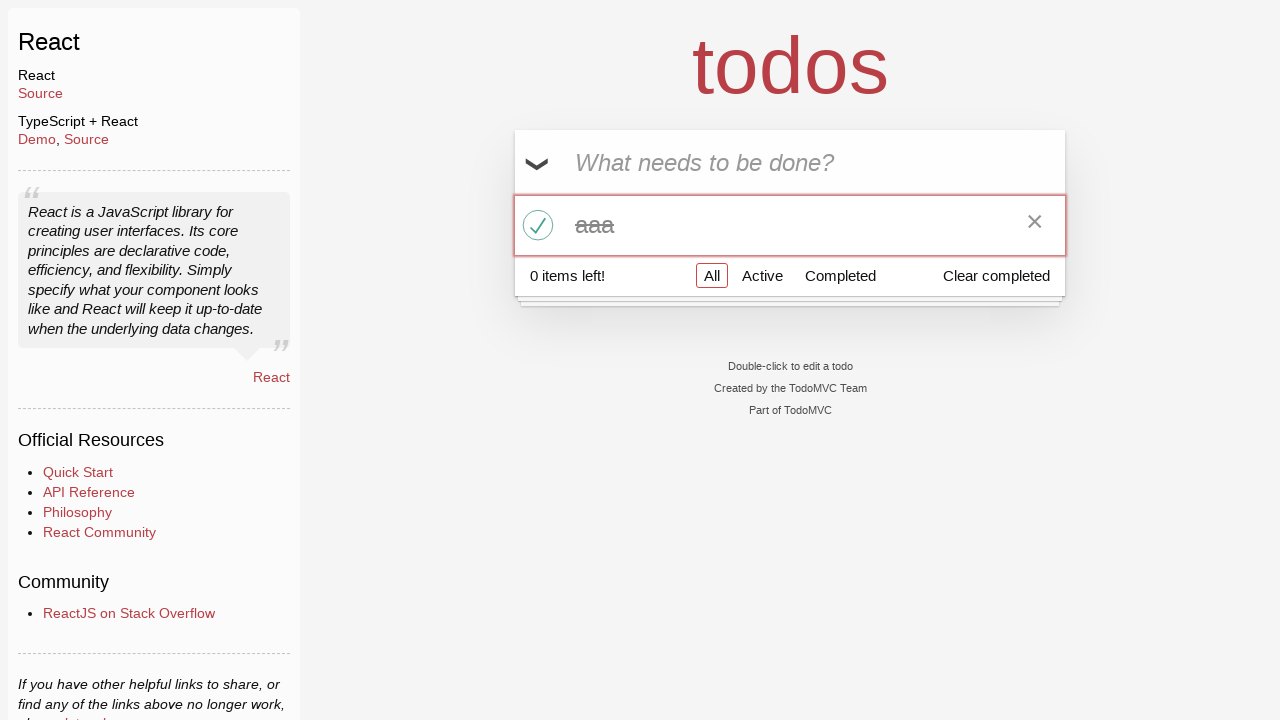

Clicked toggle checkbox to mark todo as active again at (535, 225) on xpath=//label[contains(text(), 'aaa')]/../input[@class='toggle']
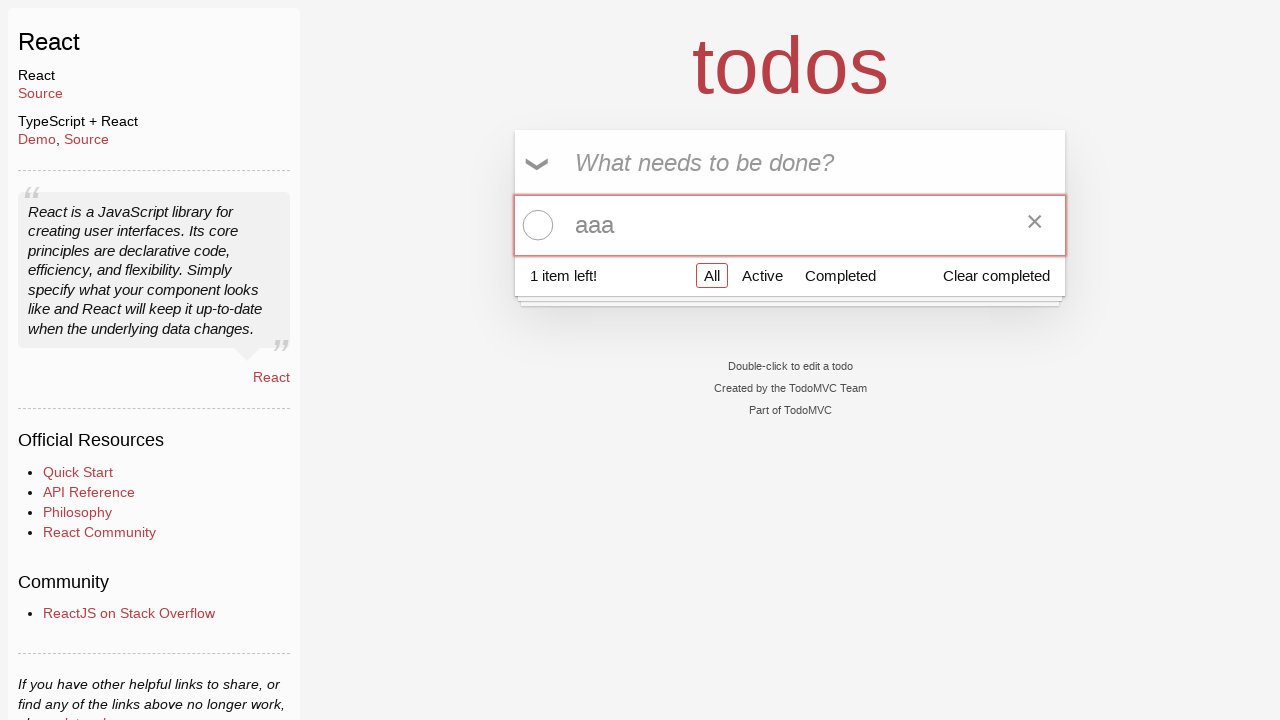

Verified todo counter shows '1 item left!' after marking as active
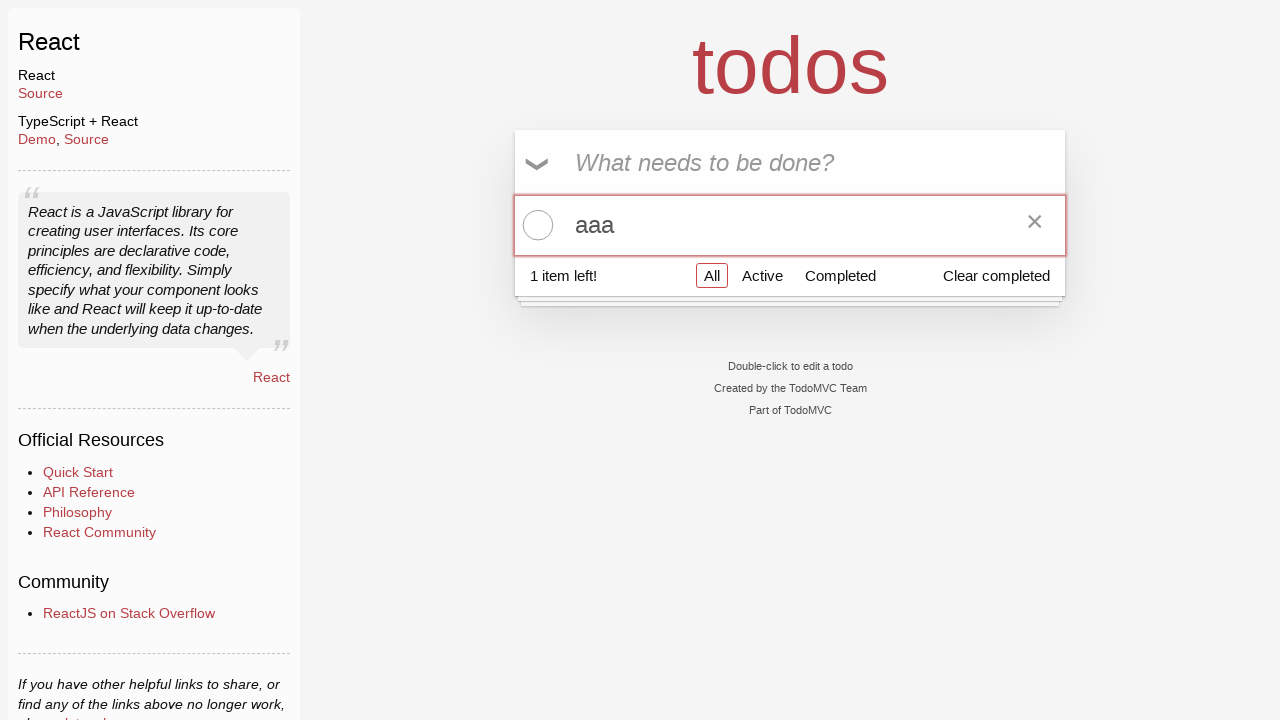

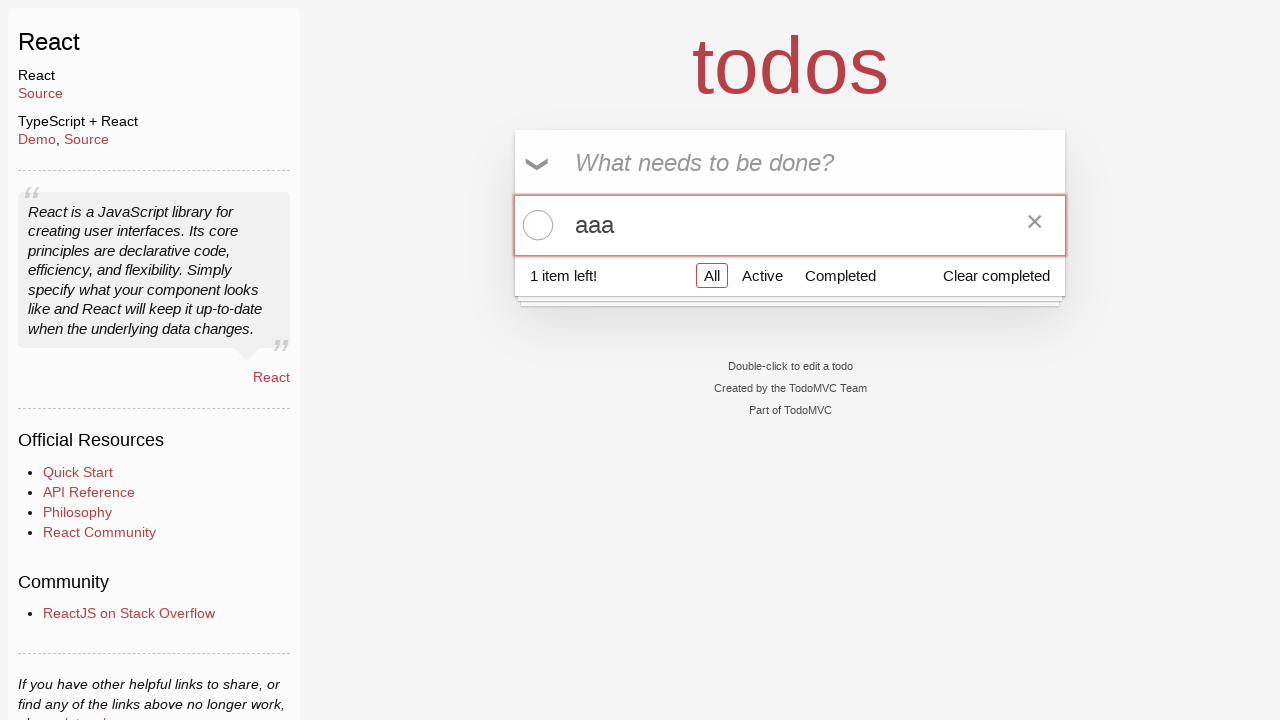